Navigates to the Infogain website homepage and verifies the page loads successfully

Starting URL: https://www.infogain.com

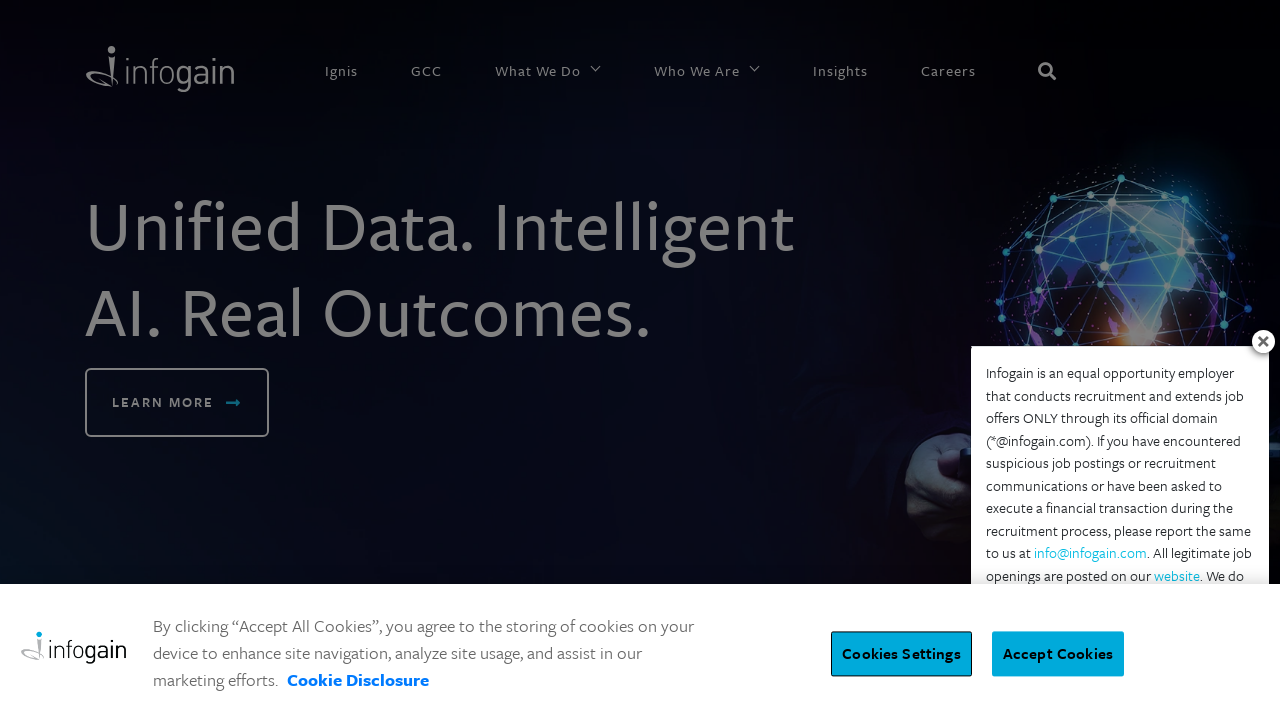

Waited for page DOM to fully load
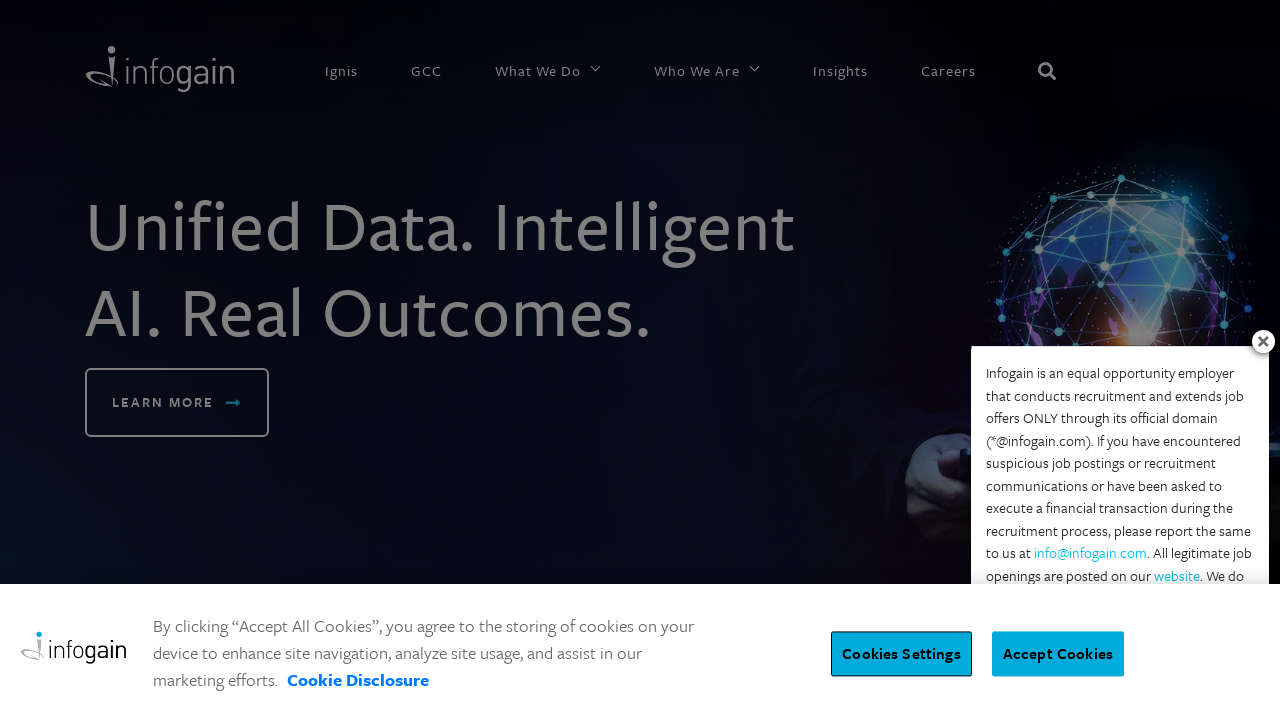

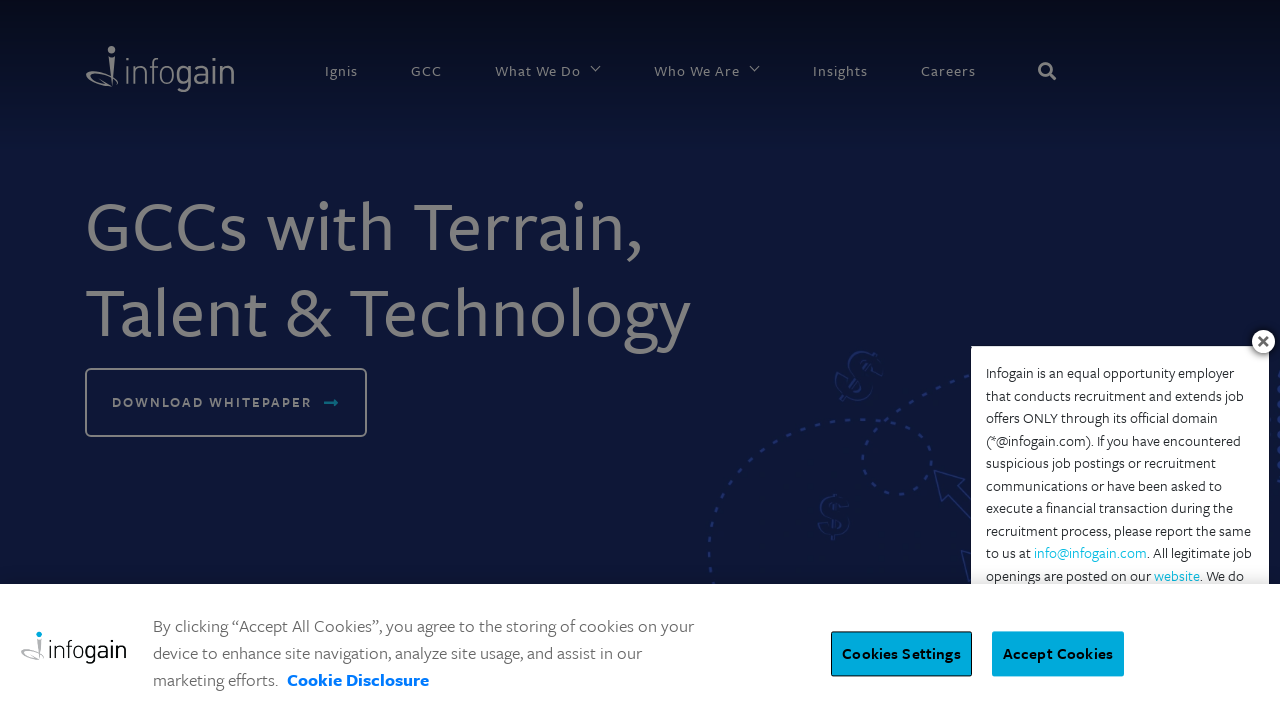